Tests drag and drop functionality by navigating to the drag and drop page and dragging column A to column B

Starting URL: https://the-internet.herokuapp.com/

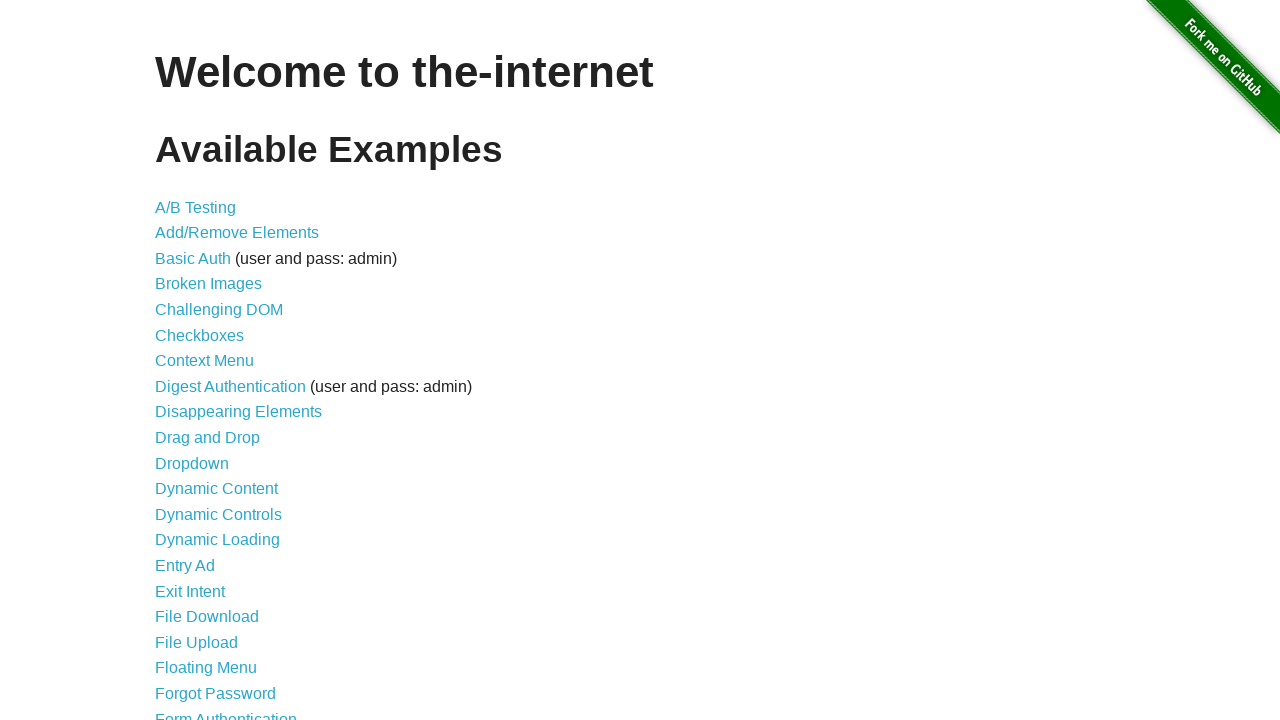

Clicked on Drag and Drop link from homepage at (208, 438) on a[href='/drag_and_drop']
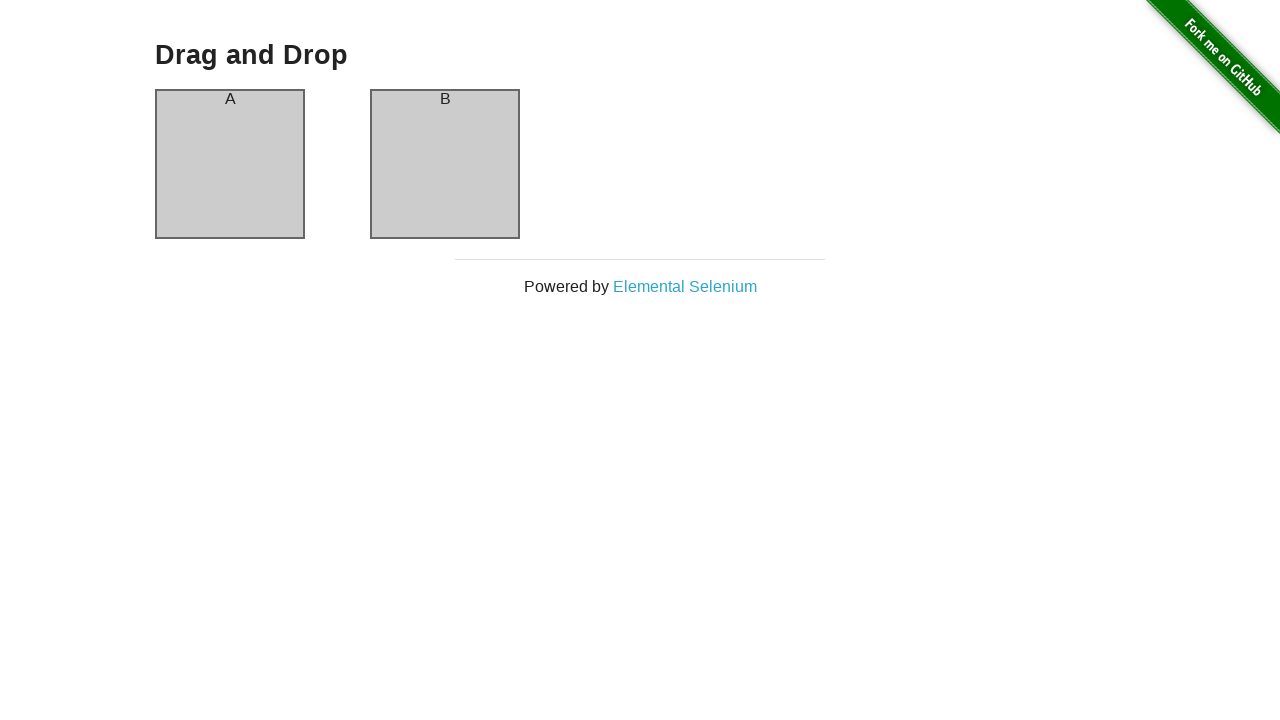

Column A is visible and ready
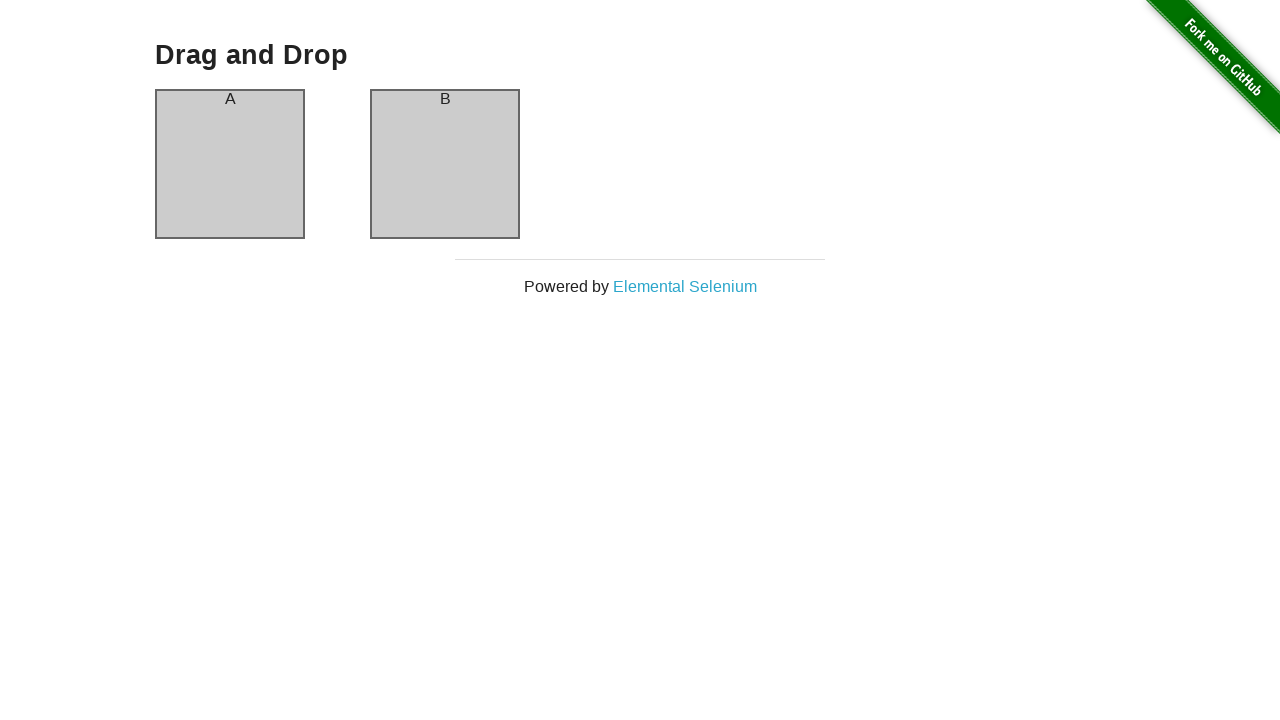

Column B is visible and ready
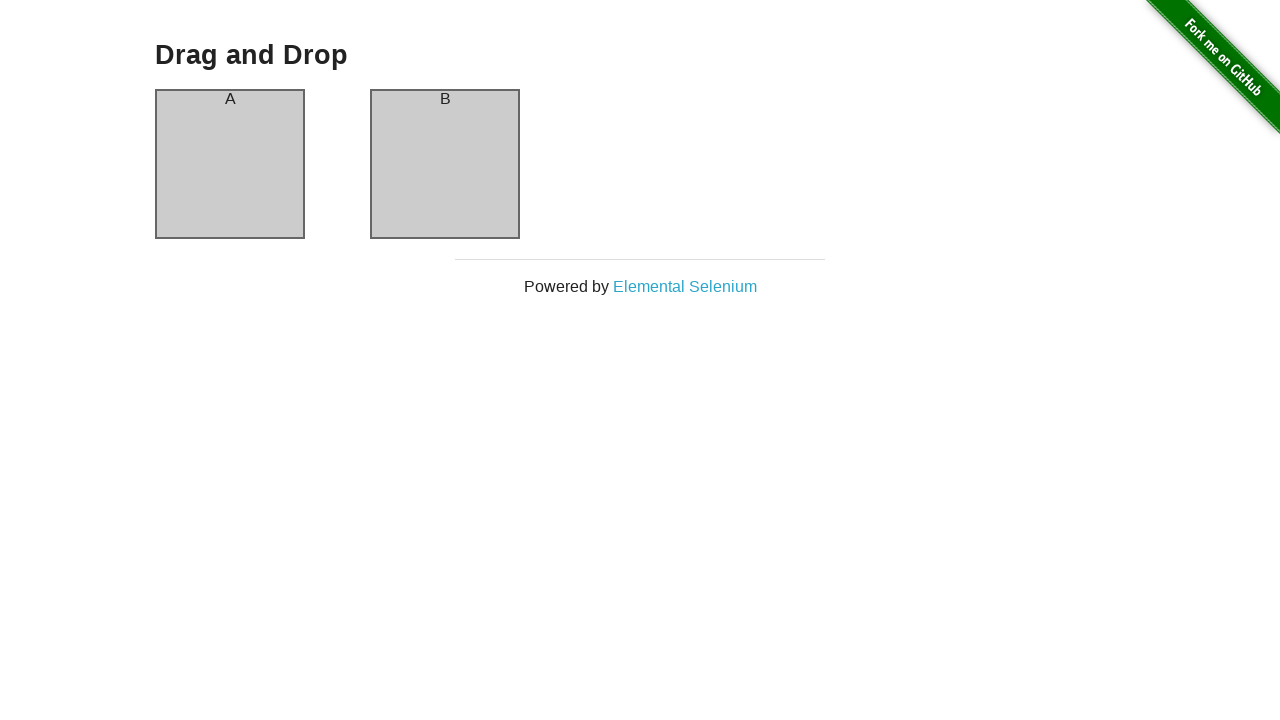

Dragged column A to column B at (445, 164)
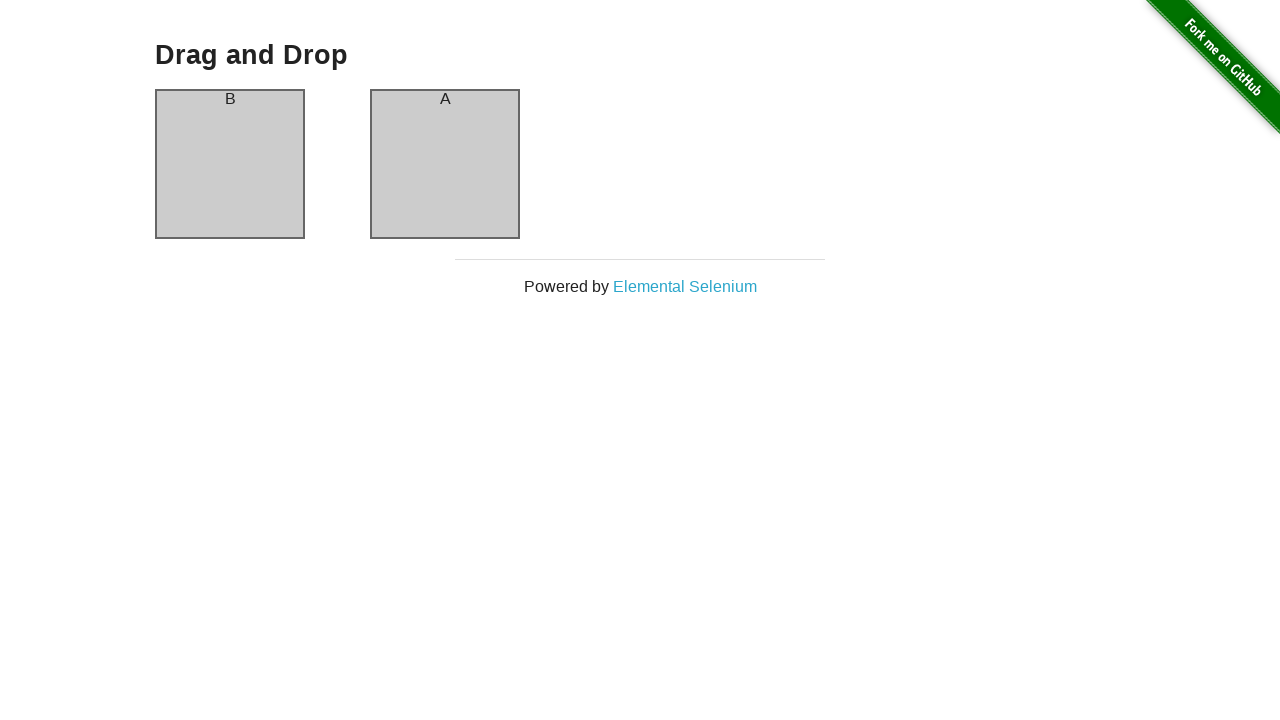

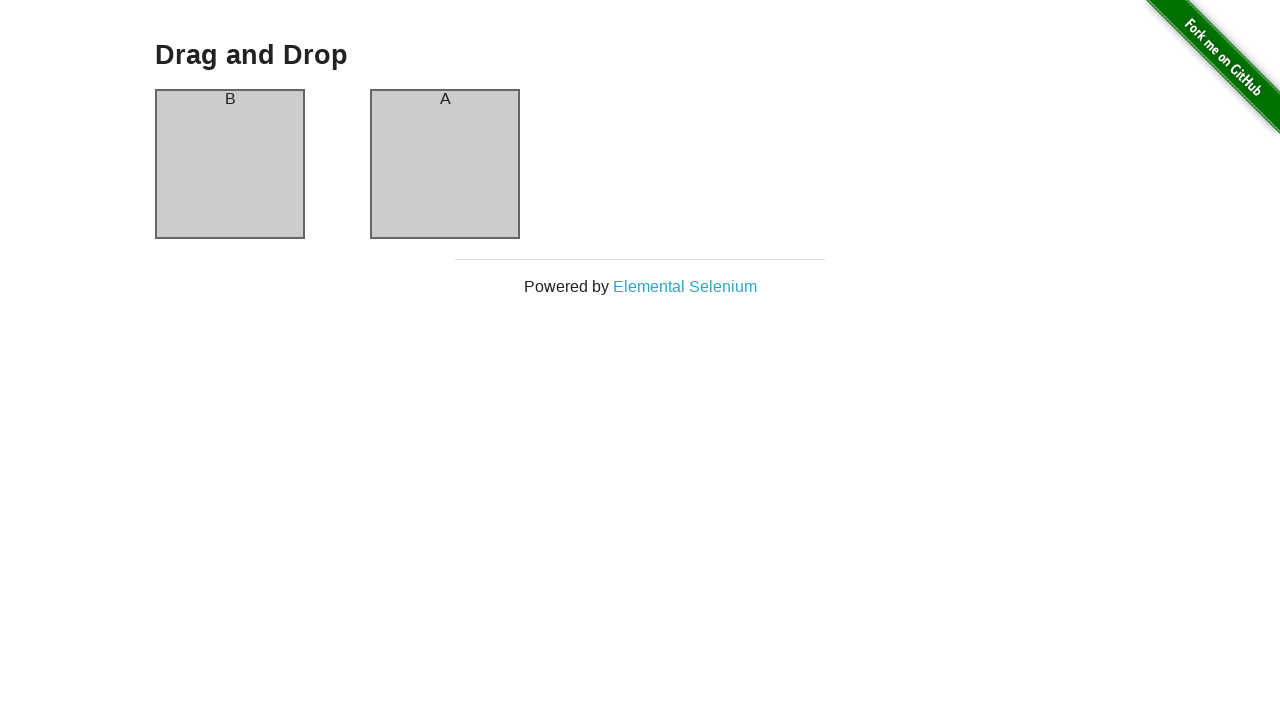